Tests dropdown selection functionality on a test page by selecting an option from a dropdown menu using visible text.

Starting URL: http://omayo.blogspot.com/

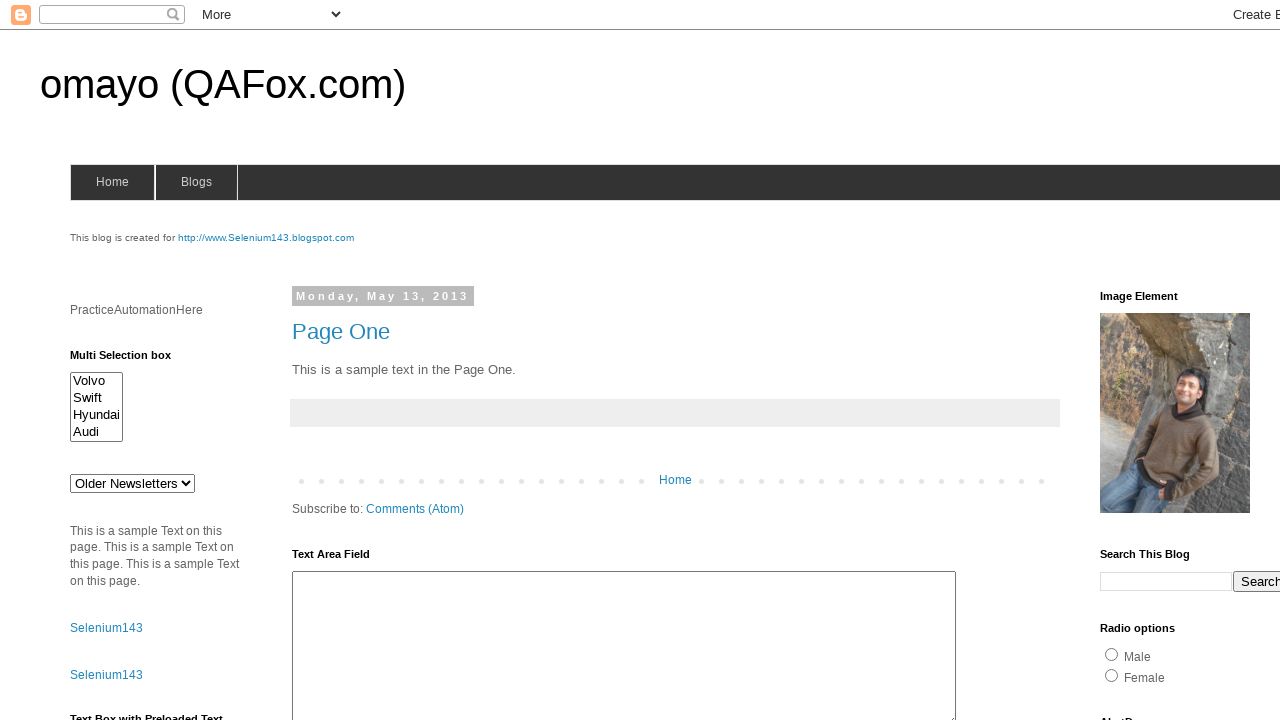

Selected 'doc 3' from the dropdown menu using visible text on #drop1
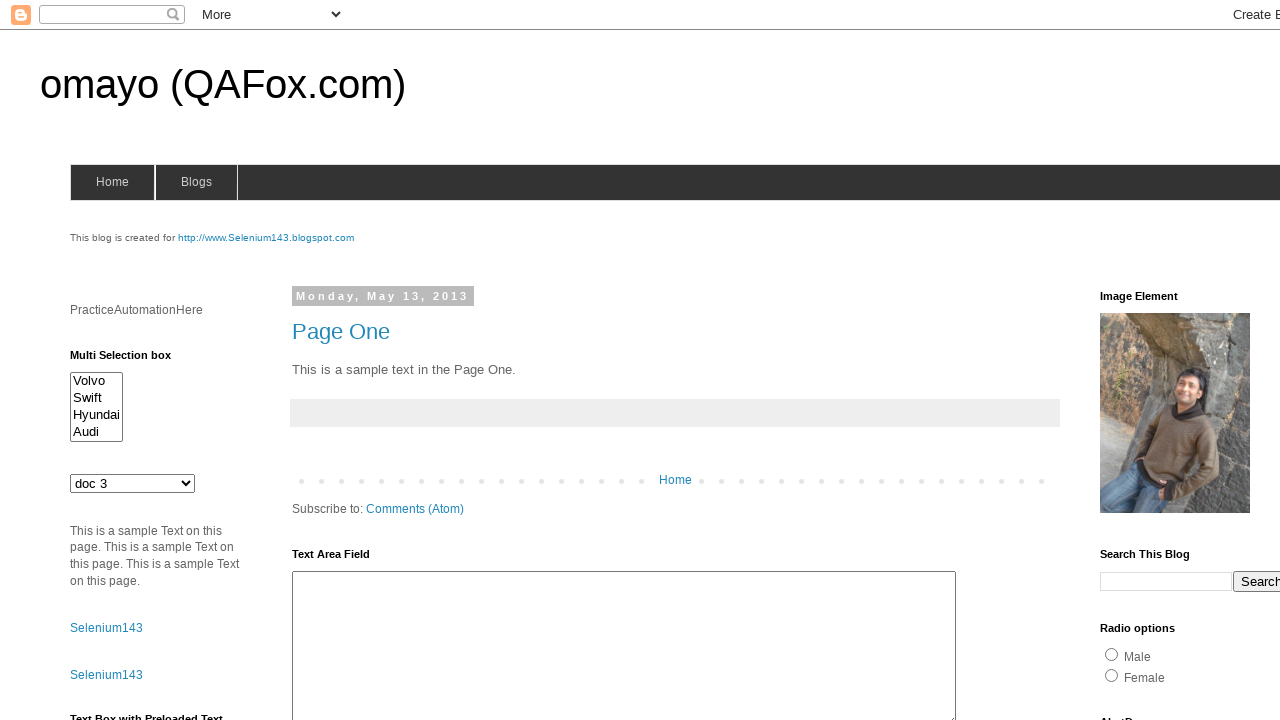

Waited 2 seconds to observe the dropdown selection
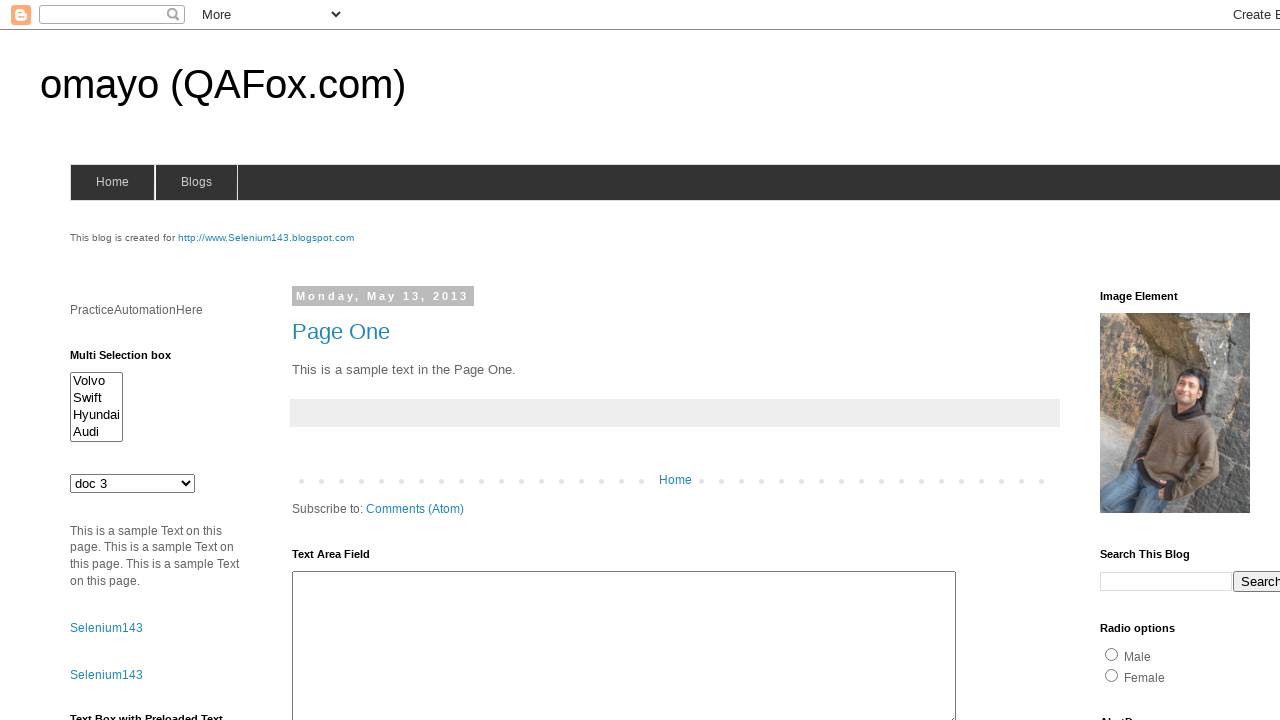

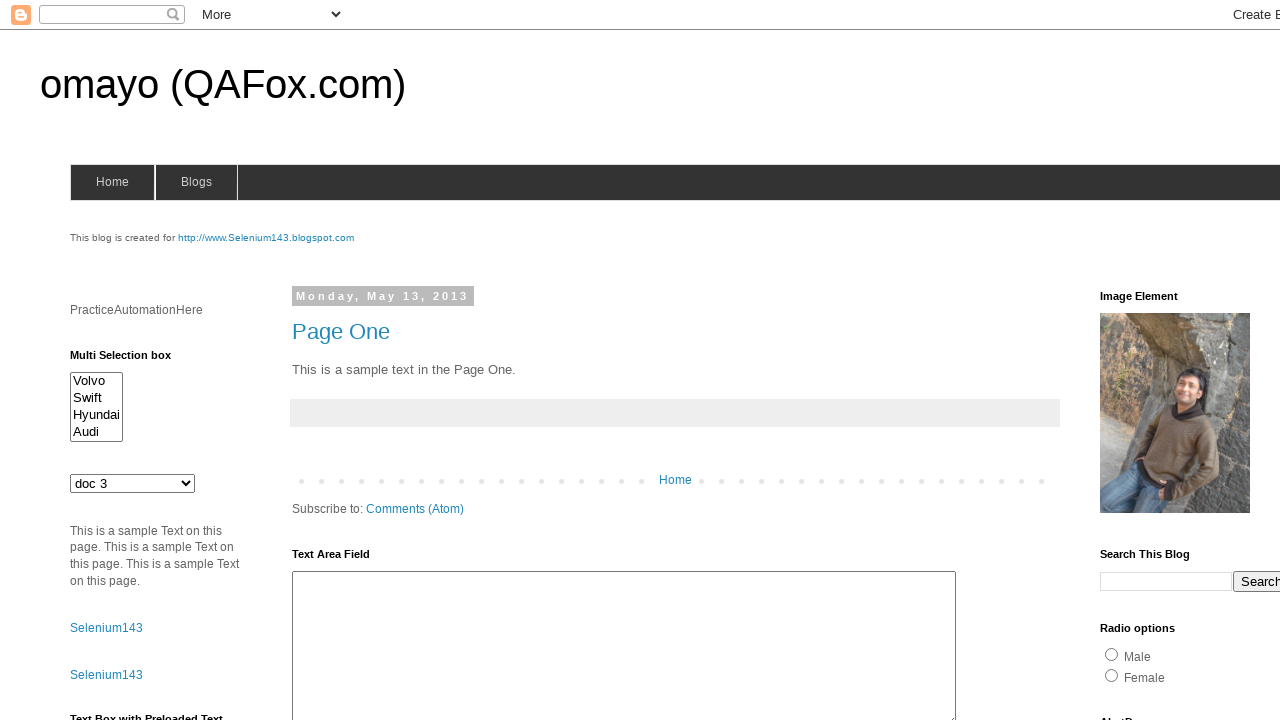